Tests a price range slider by dragging the minimum slider to the right and the maximum slider to the left to adjust the price range

Starting URL: https://www.jqueryscript.net/demo/Price-Range-Slider-jQuery-UI/

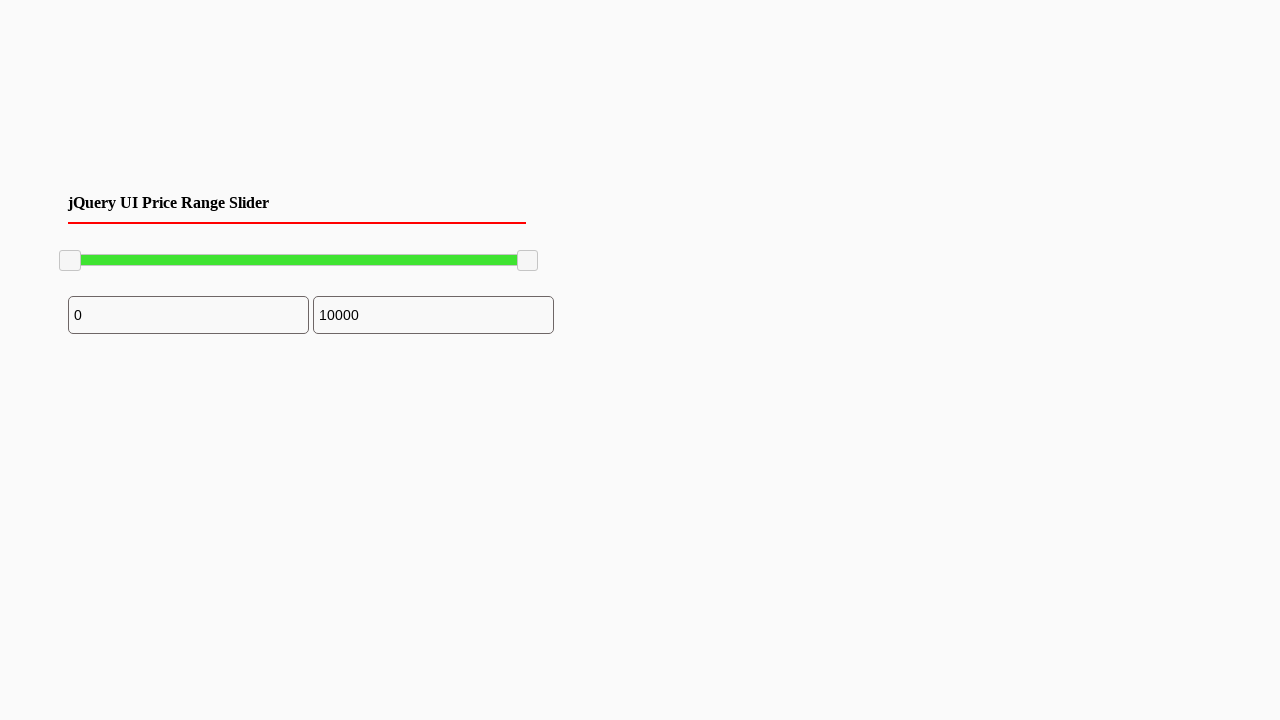

Located the minimum price range slider element
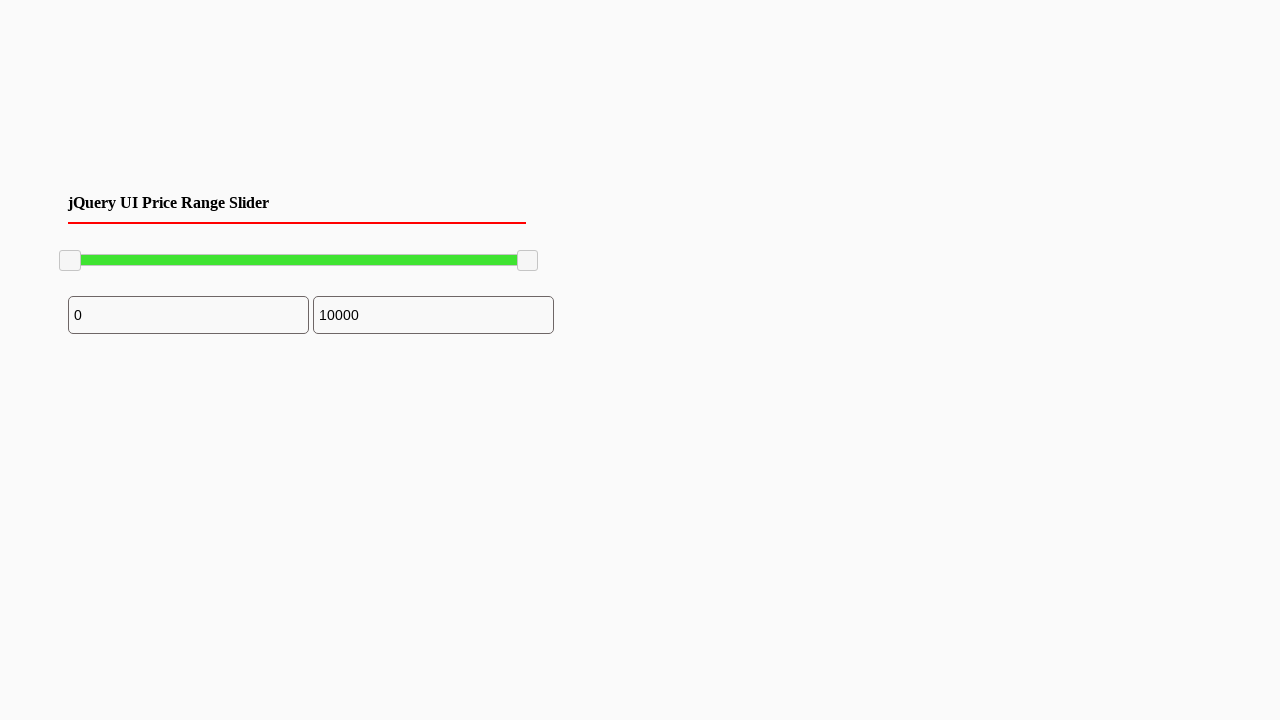

Retrieved bounding box for minimum slider
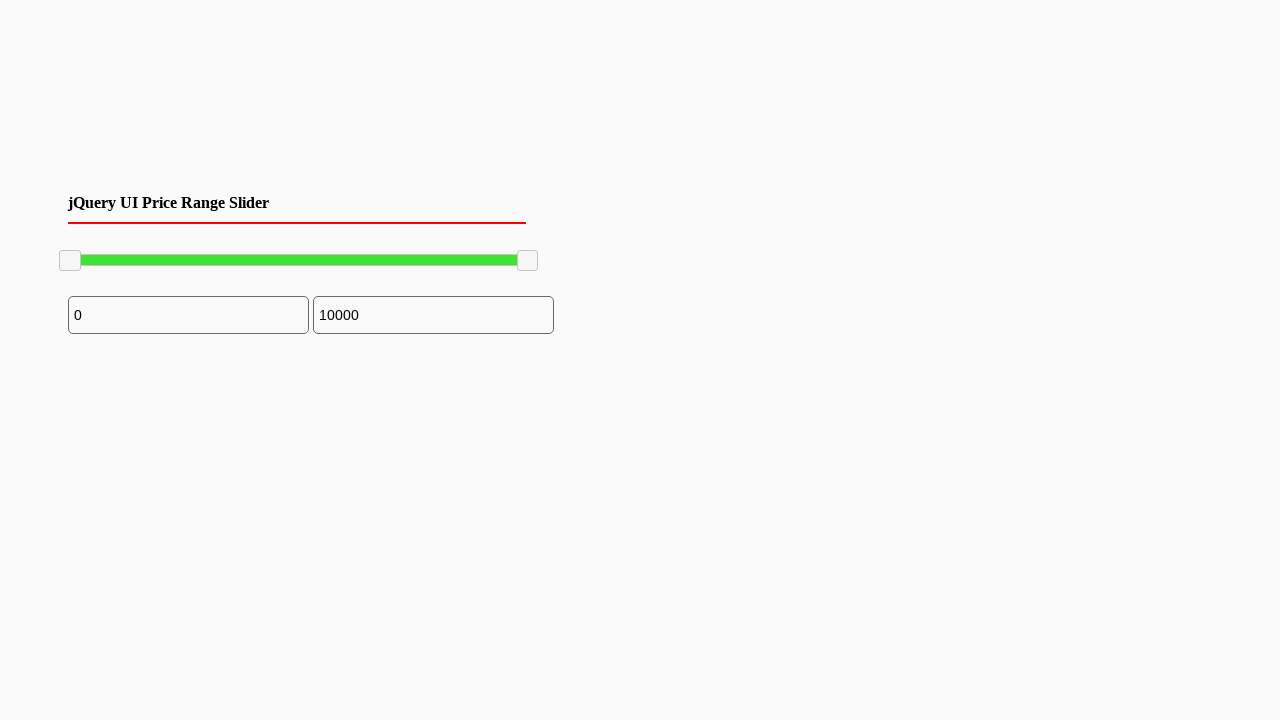

Moved mouse to center of minimum slider at (70, 261)
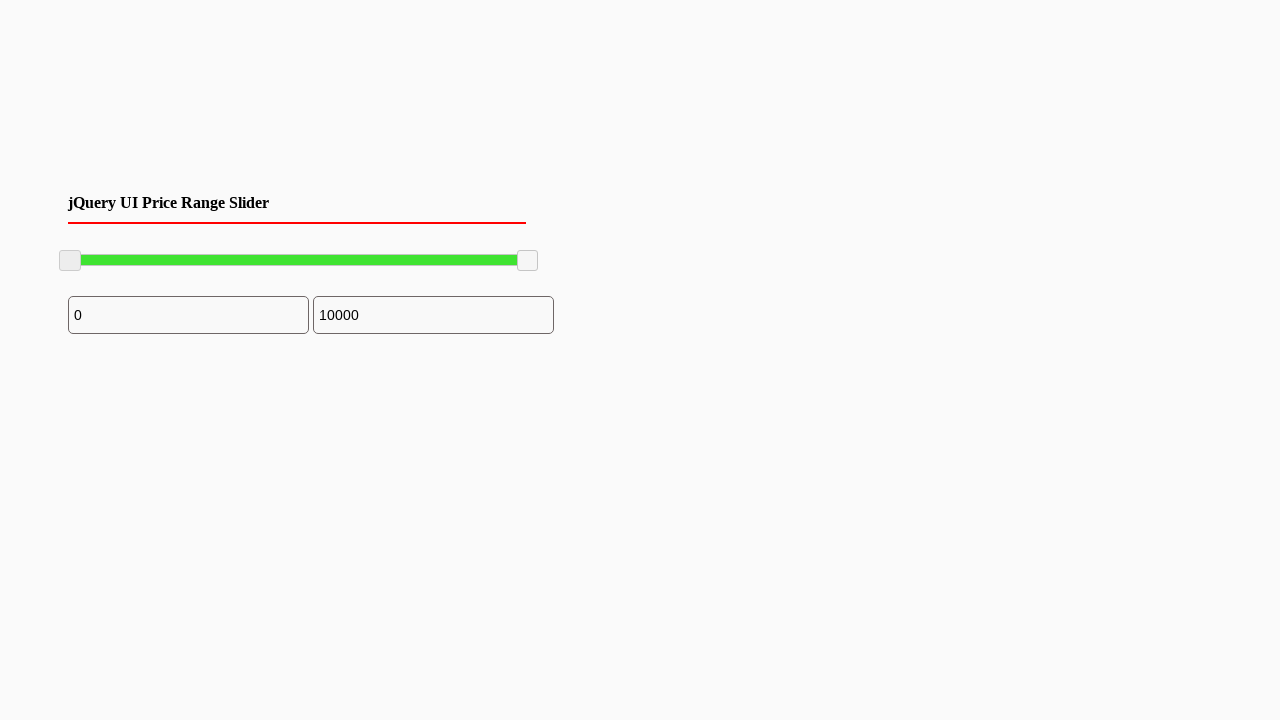

Pressed mouse button down on minimum slider at (70, 261)
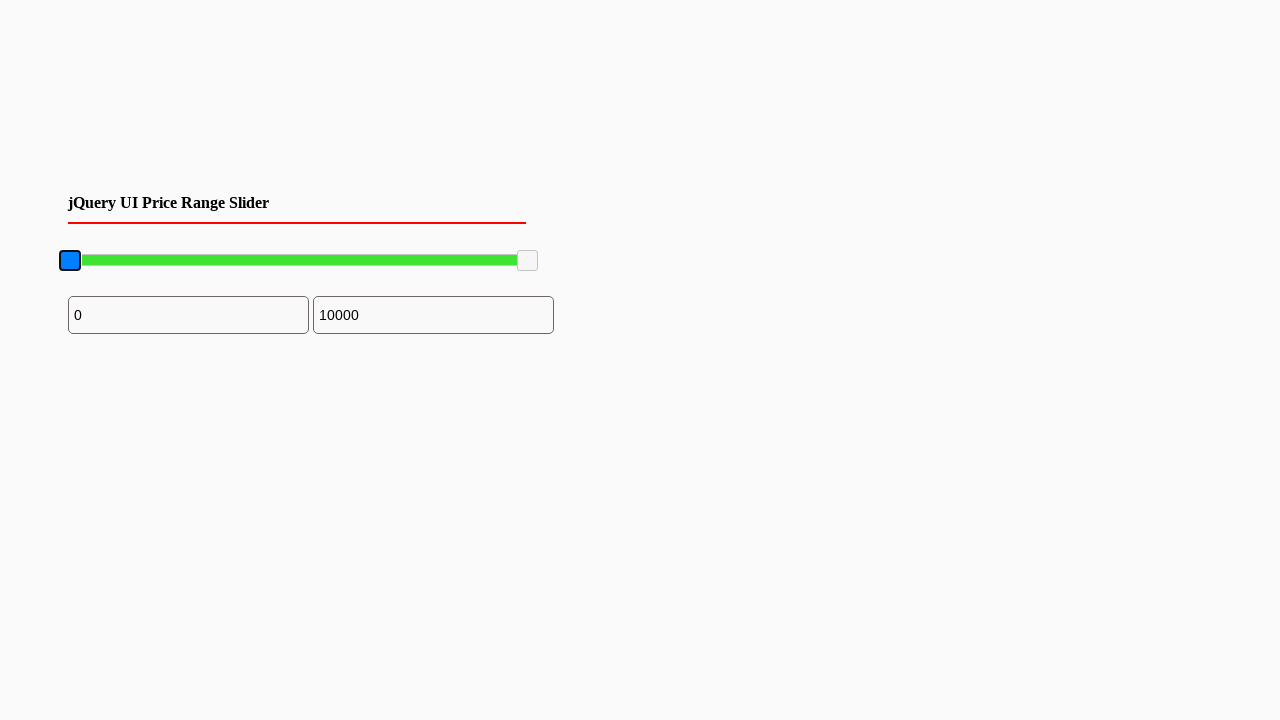

Dragged minimum slider 100 pixels to the right at (170, 261)
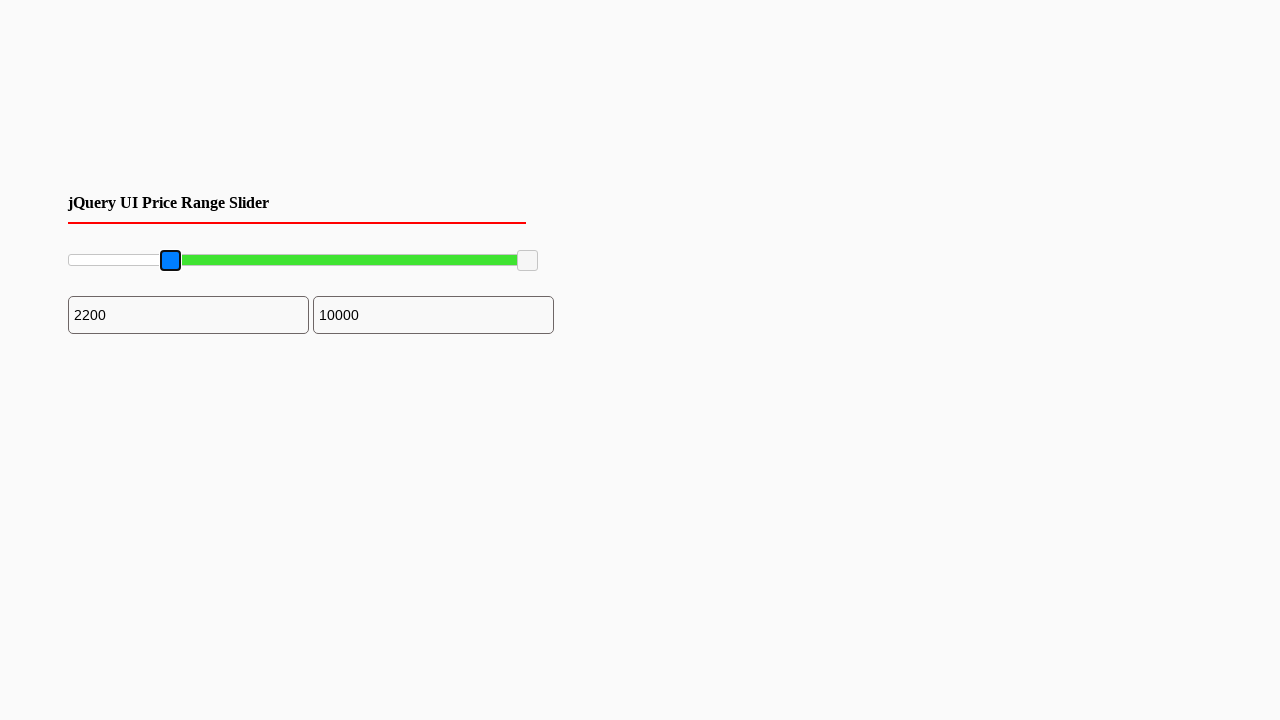

Released mouse button after dragging minimum slider at (170, 261)
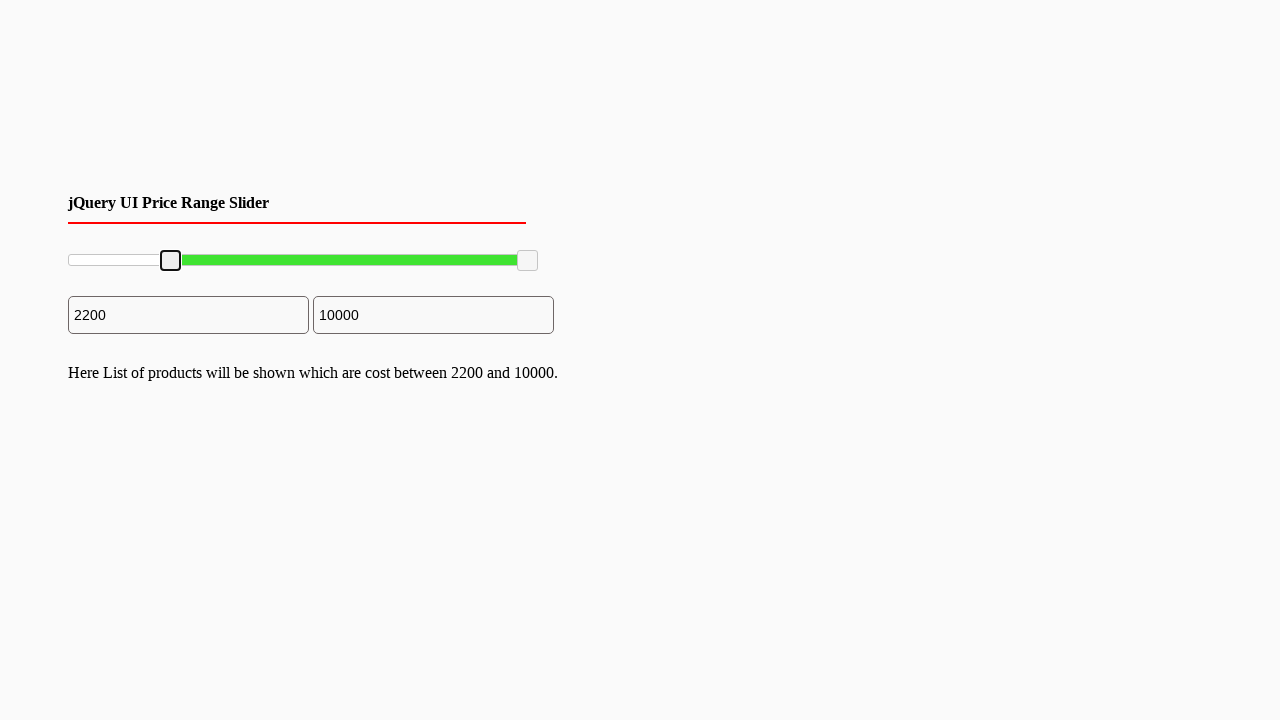

Located the maximum price range slider element
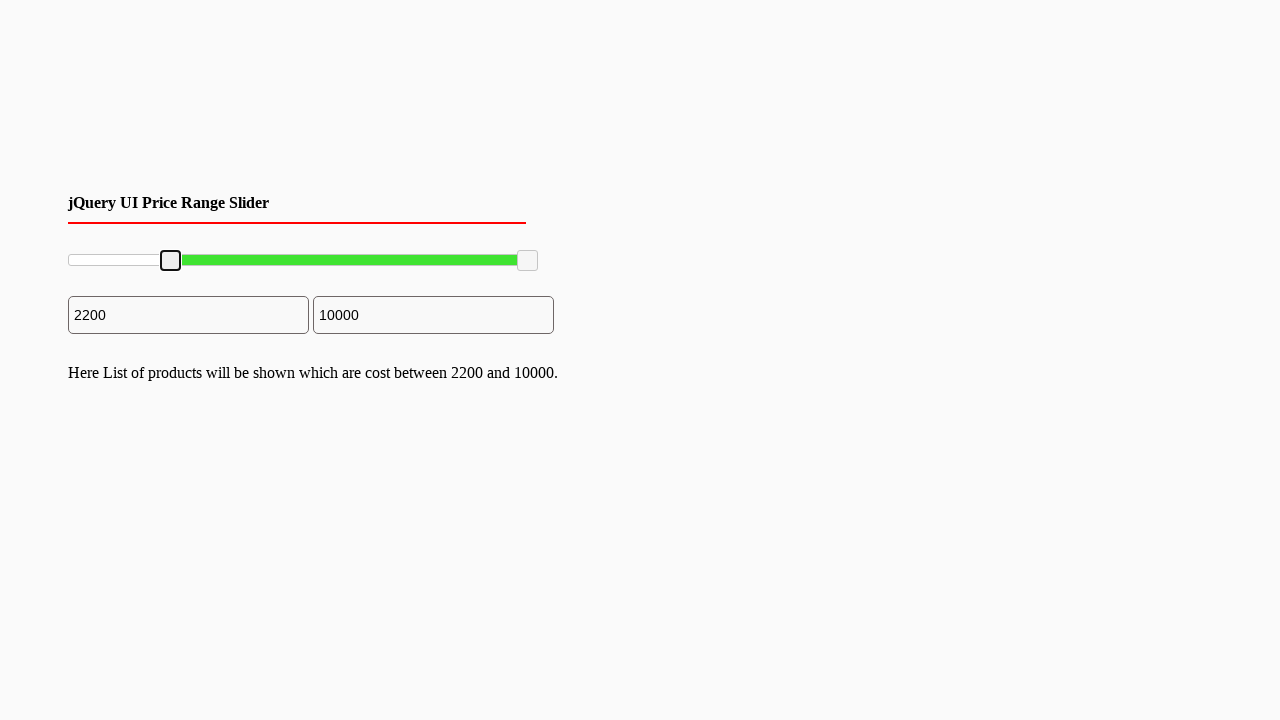

Retrieved bounding box for maximum slider
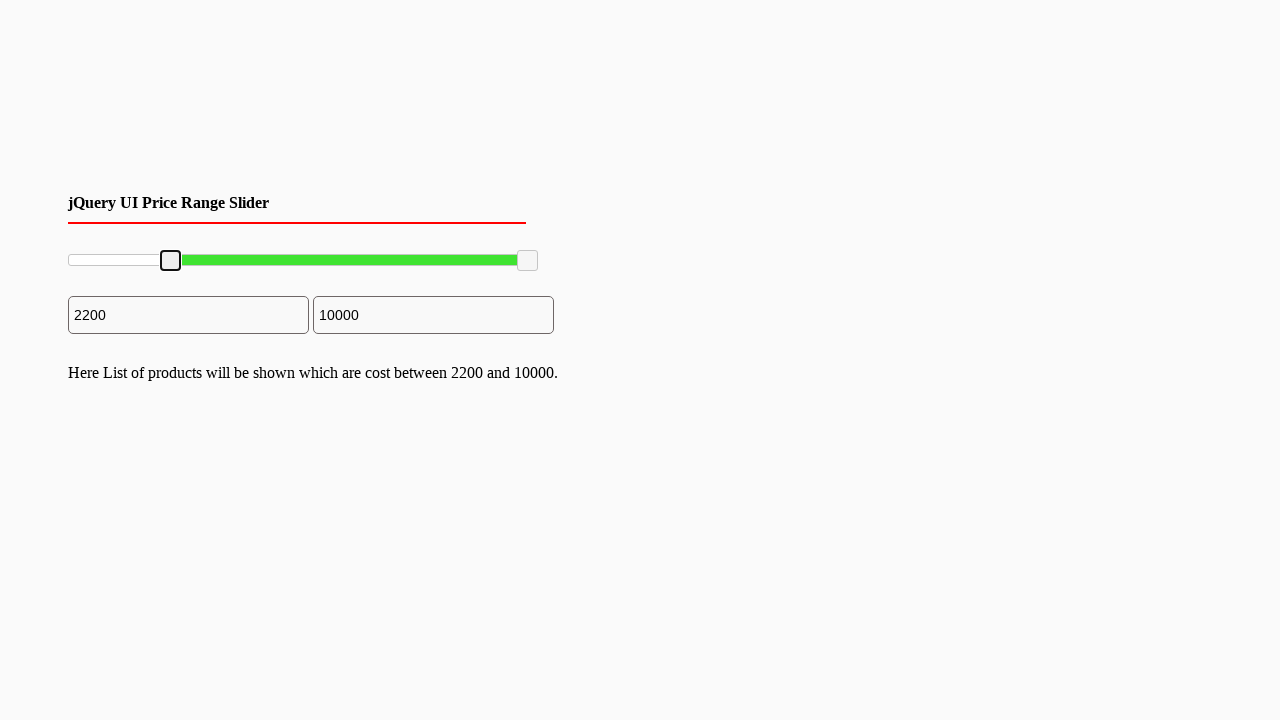

Moved mouse to center of maximum slider at (528, 261)
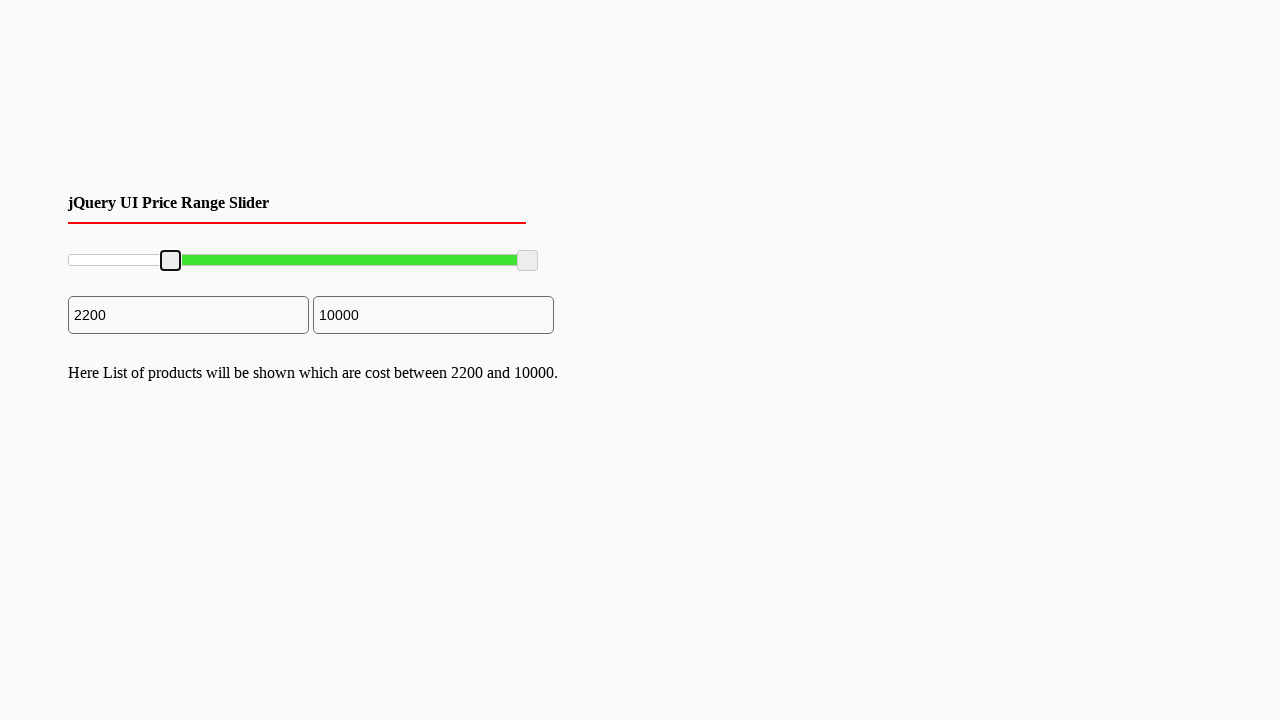

Pressed mouse button down on maximum slider at (528, 261)
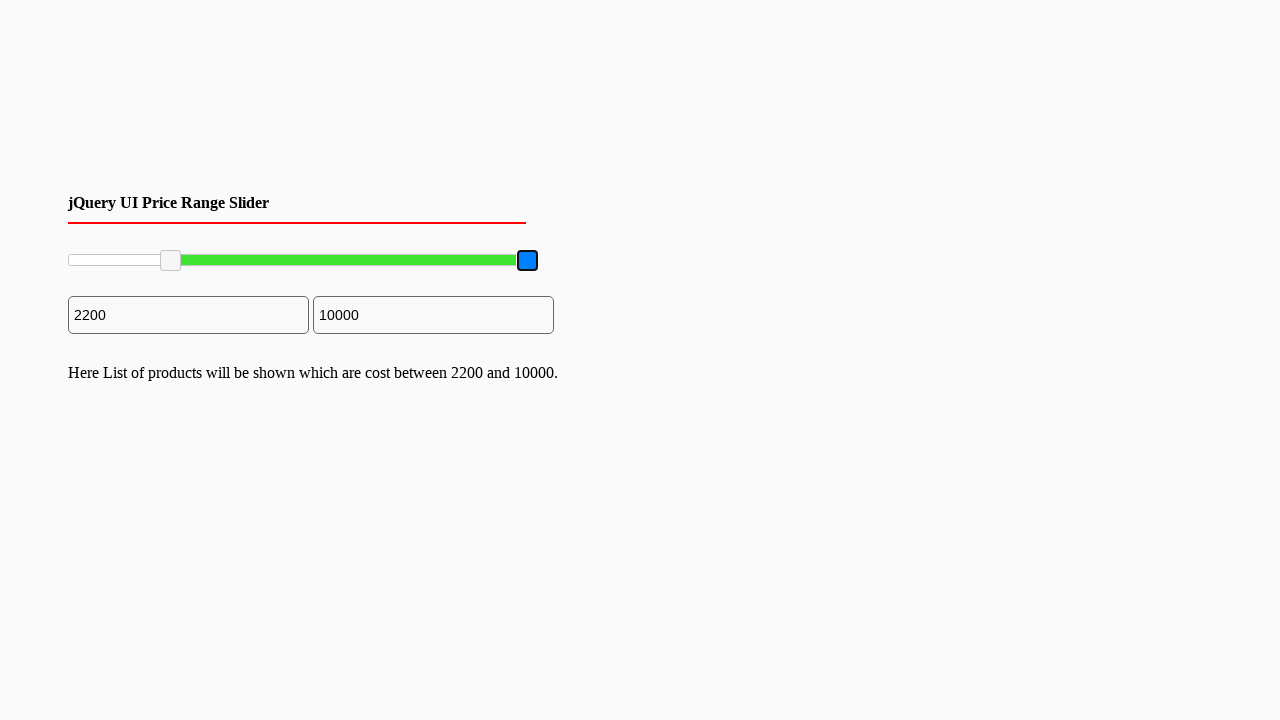

Dragged maximum slider 100 pixels to the left at (428, 261)
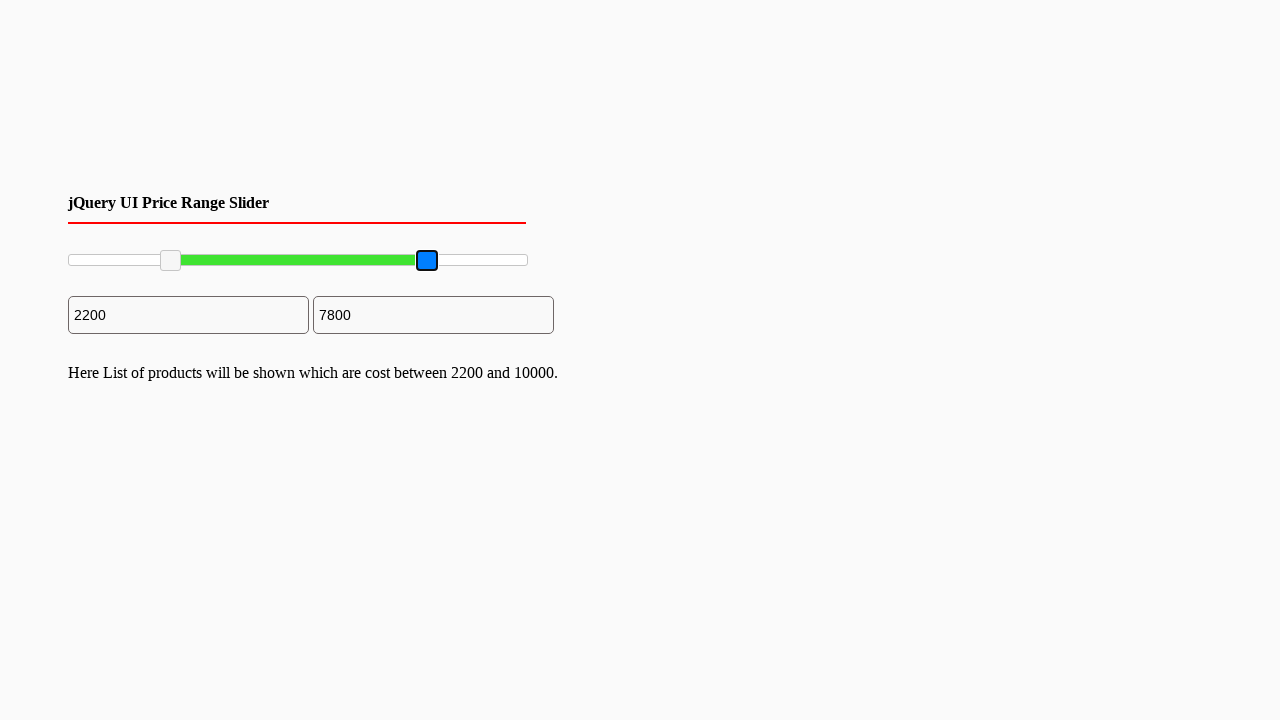

Released mouse button after dragging maximum slider at (428, 261)
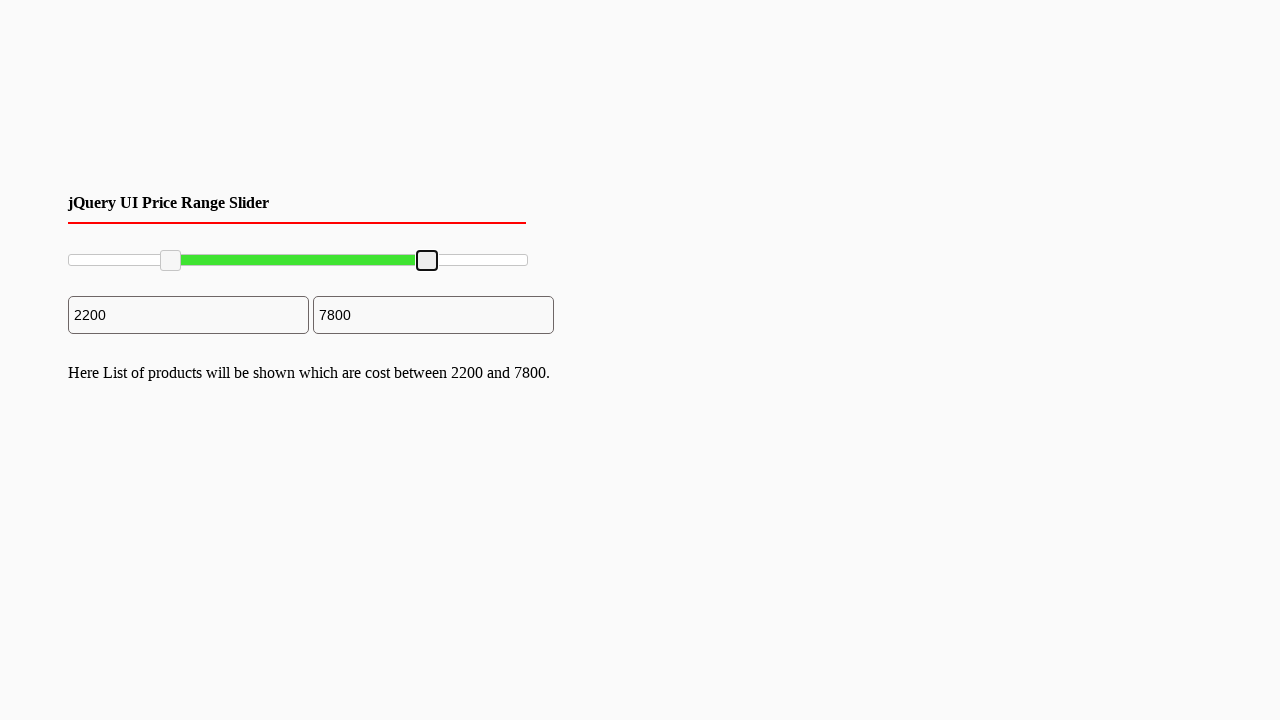

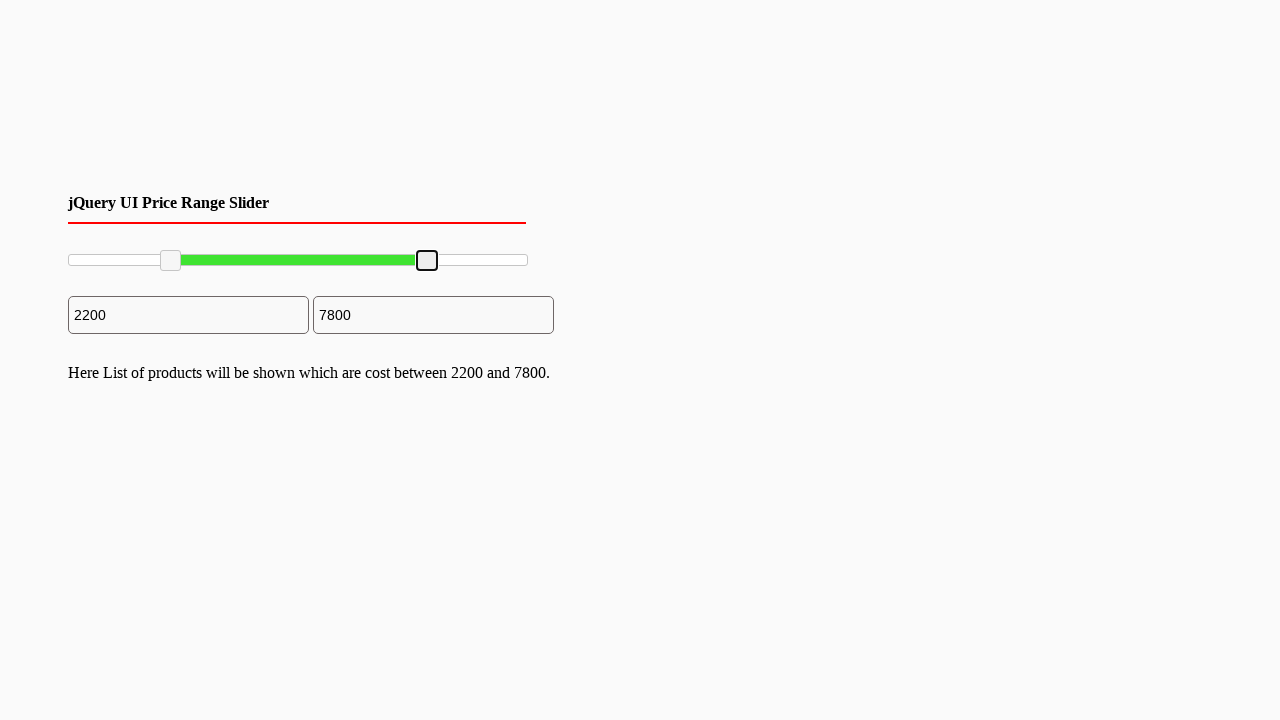